Tests a complete shopping checkout flow by searching for a DevOps book, adding it to the cart, and navigating to the cart page to verify the item was added.

Starting URL: https://practice.expandtesting.com/bookstore

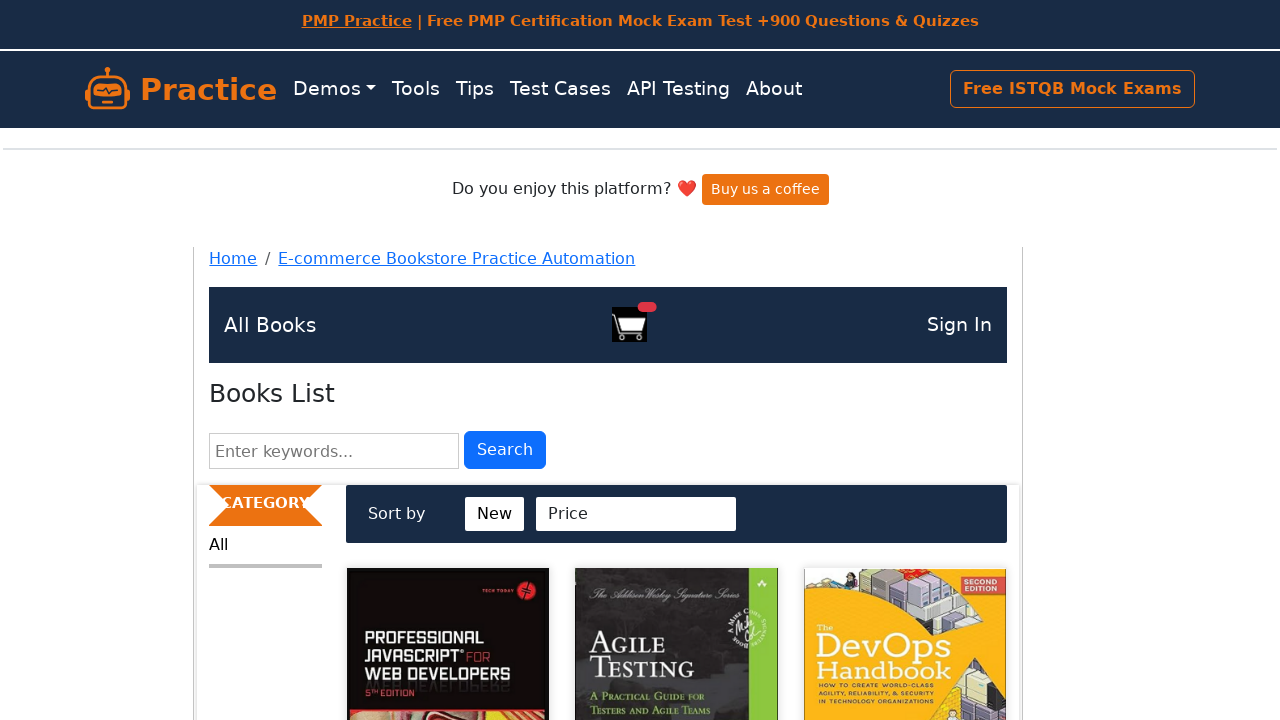

Search input field became visible
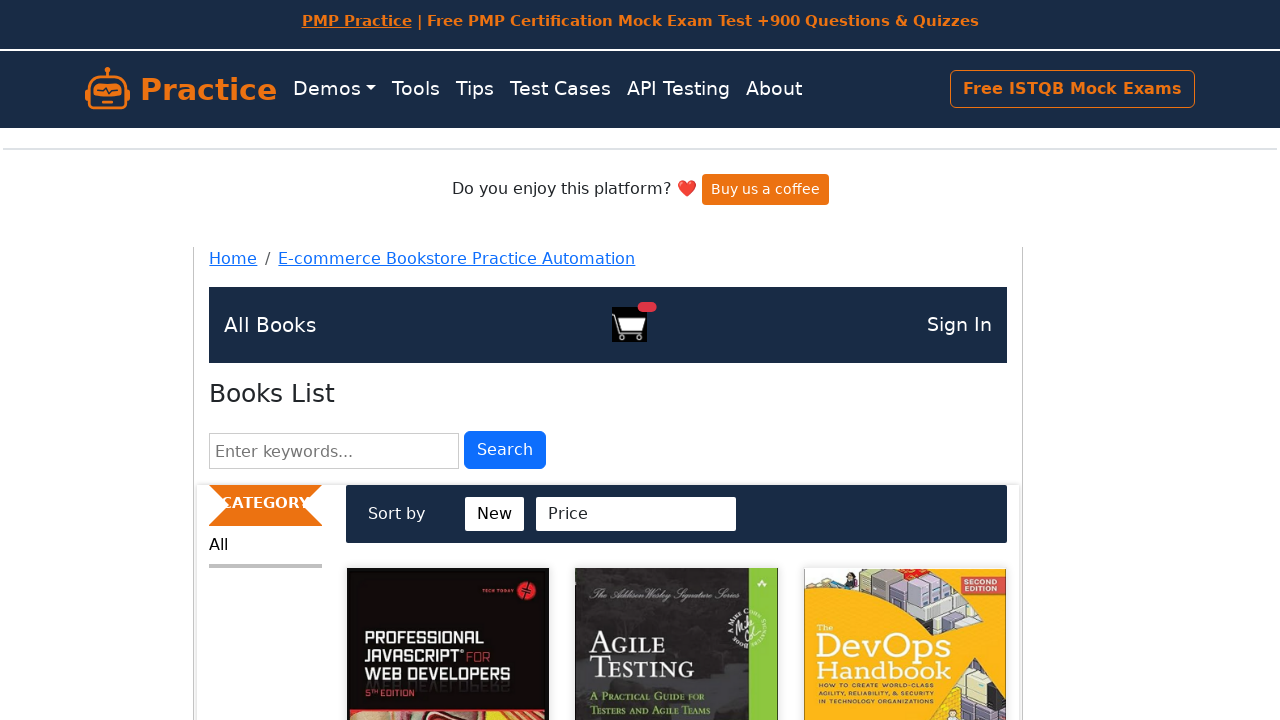

Filled search input with 'devops' on #search-input
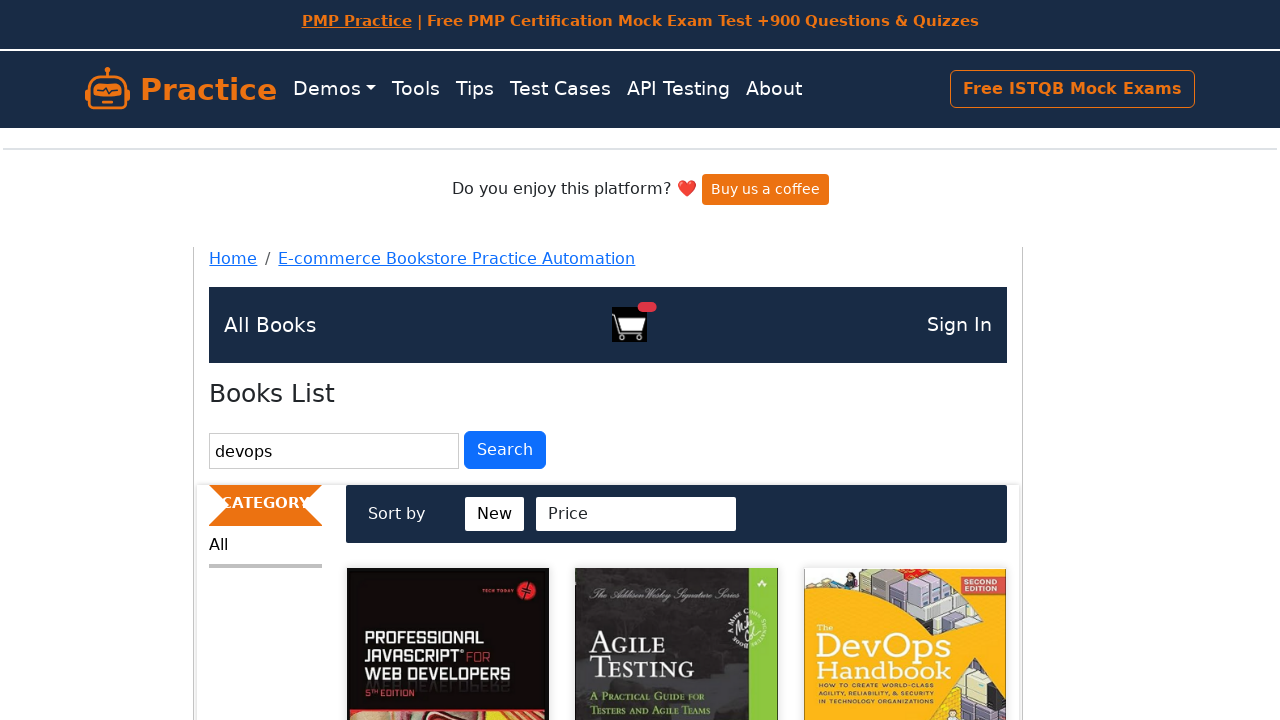

Clicked search button to search for DevOps book at (505, 450) on #search-btn
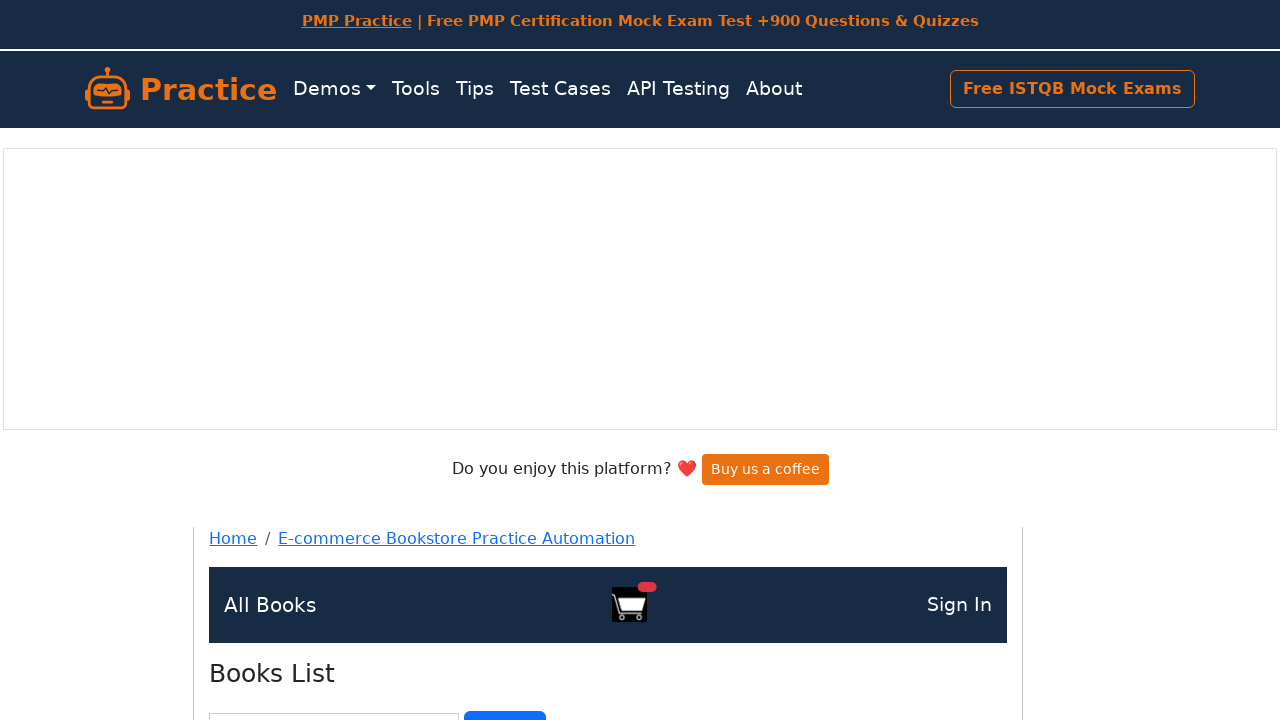

Search results loaded and DevOps book add-to-cart button appeared
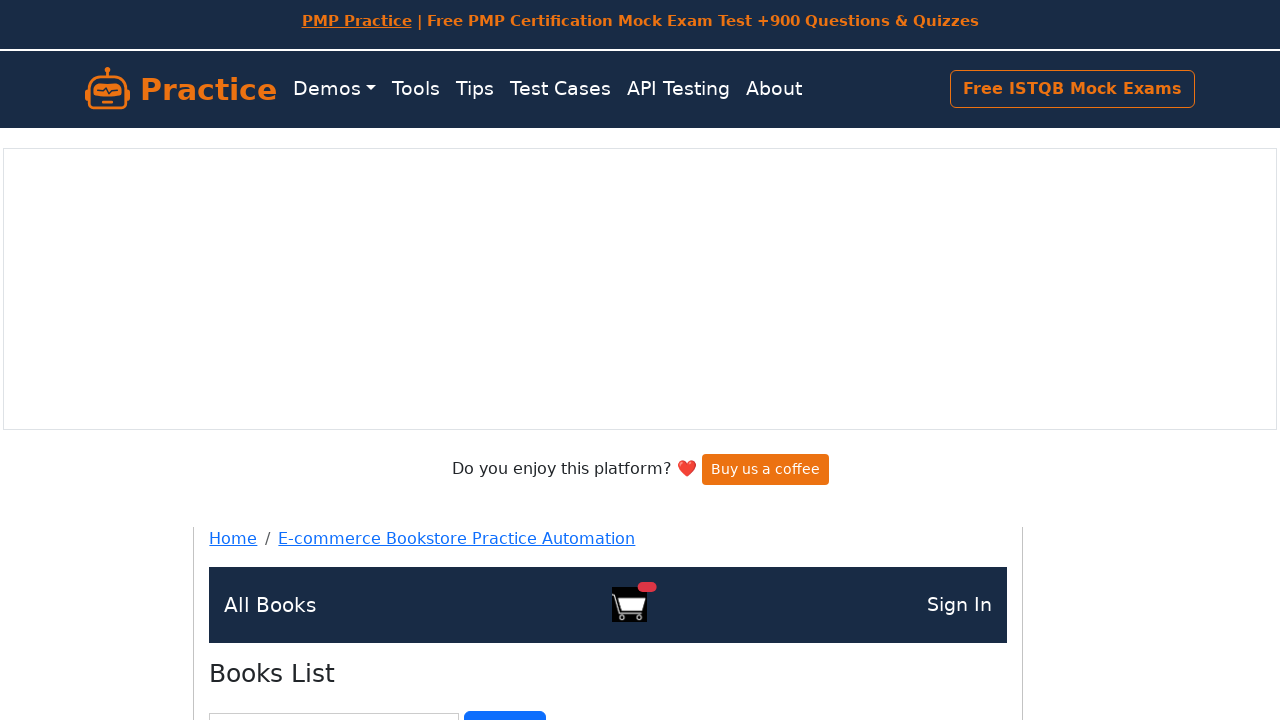

Verified 'The DevOps Handbook' is visible in search results
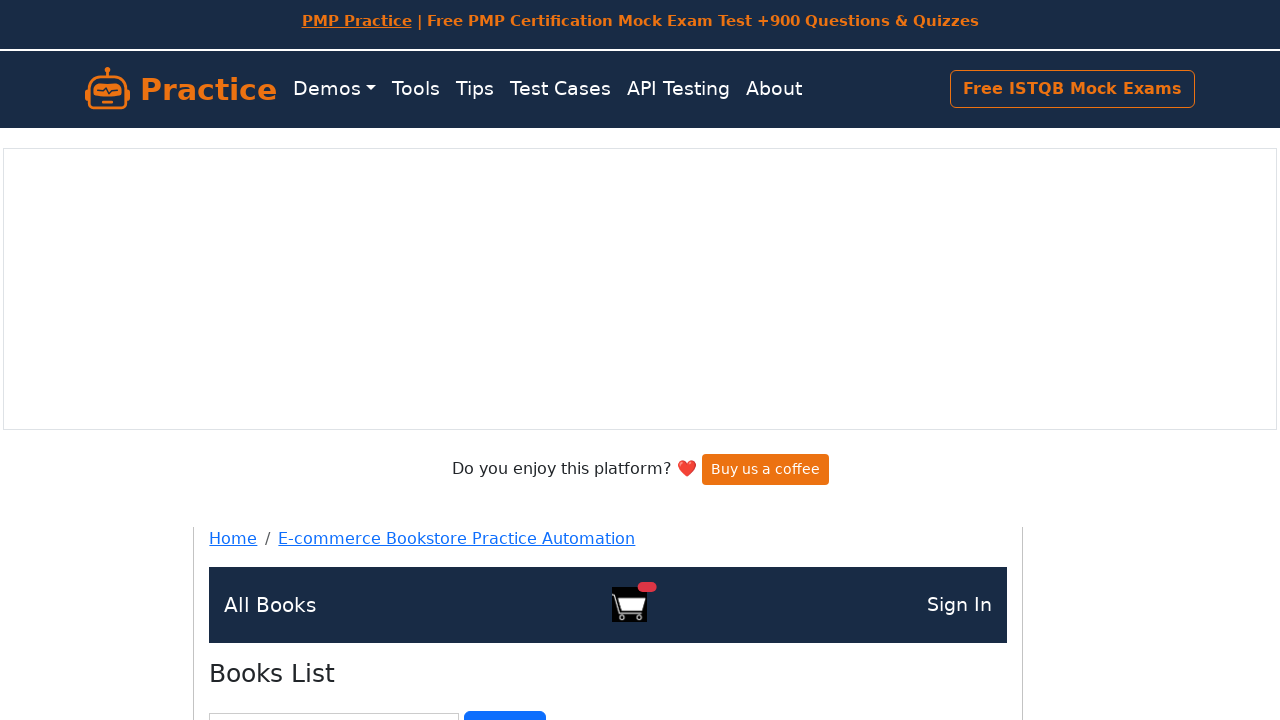

Clicked add-to-cart button for The DevOps Handbook at (452, 400) on [data-testid="cart-67410b8c6cb6226060a20da4"]
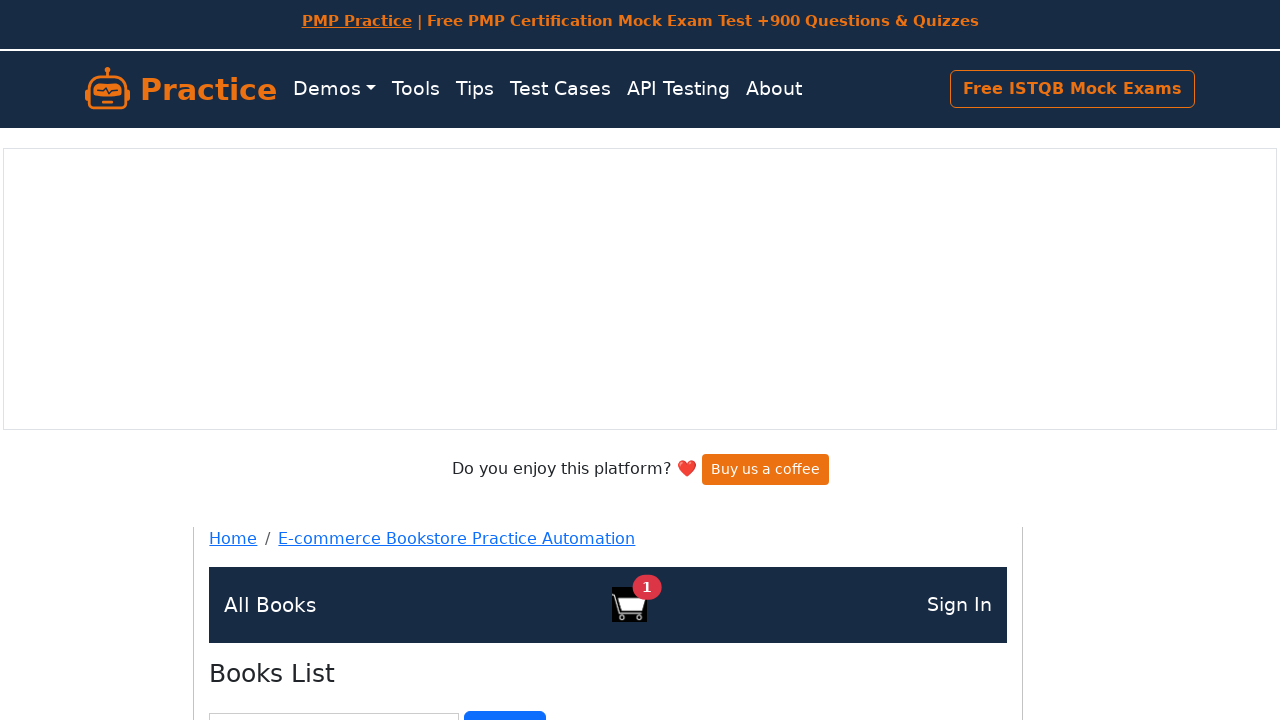

Clicked cart icon to navigate to cart page at (630, 605) on a[href="/bookstore/cart"]
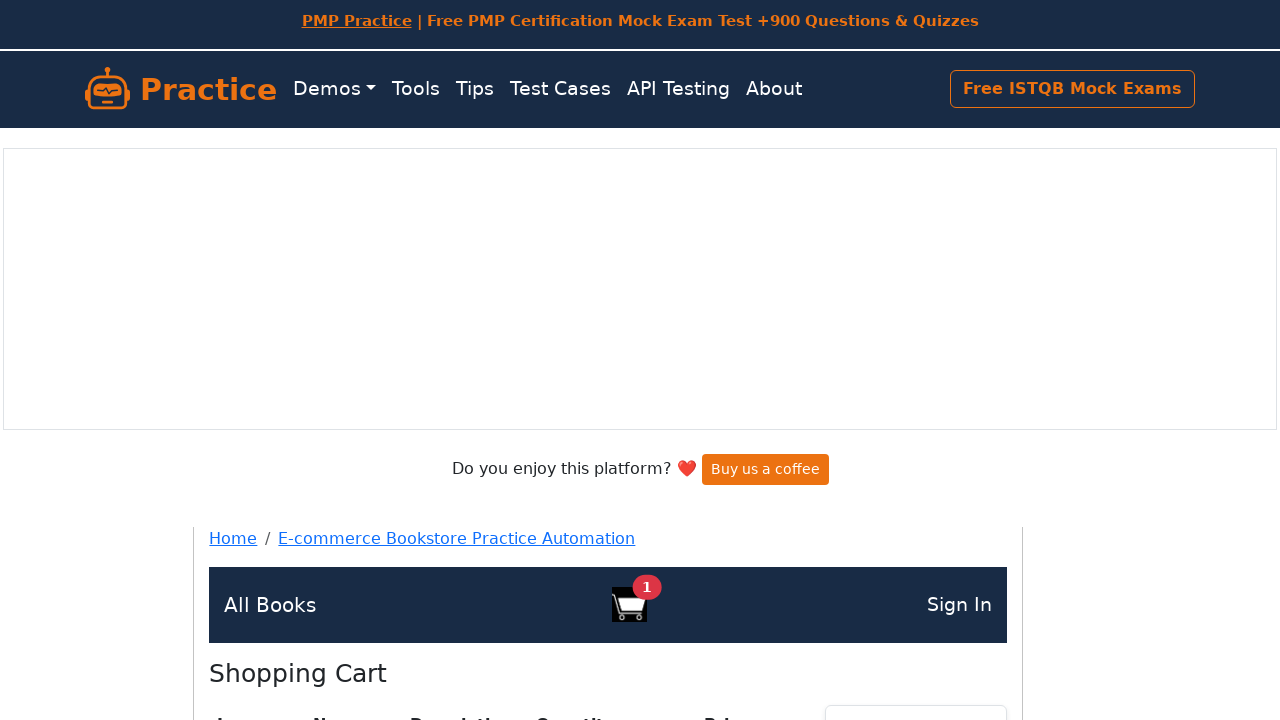

Cart page loaded successfully
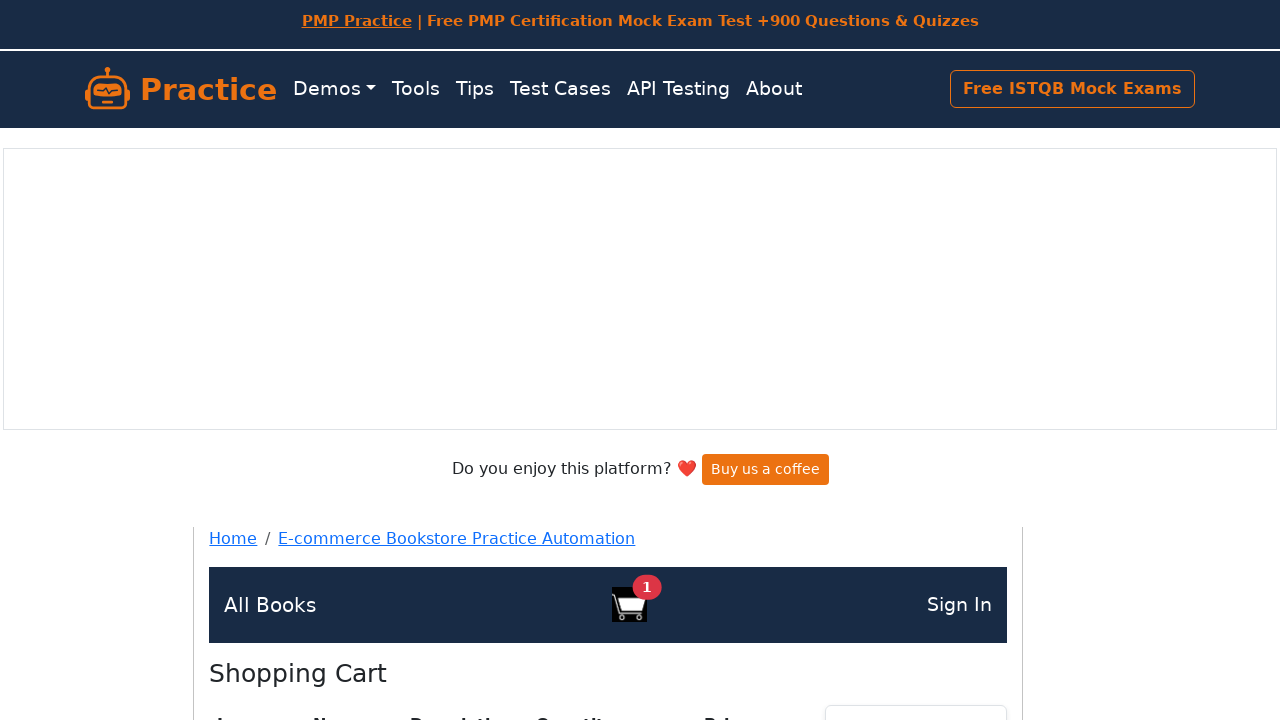

Verified URL contains '/cart'
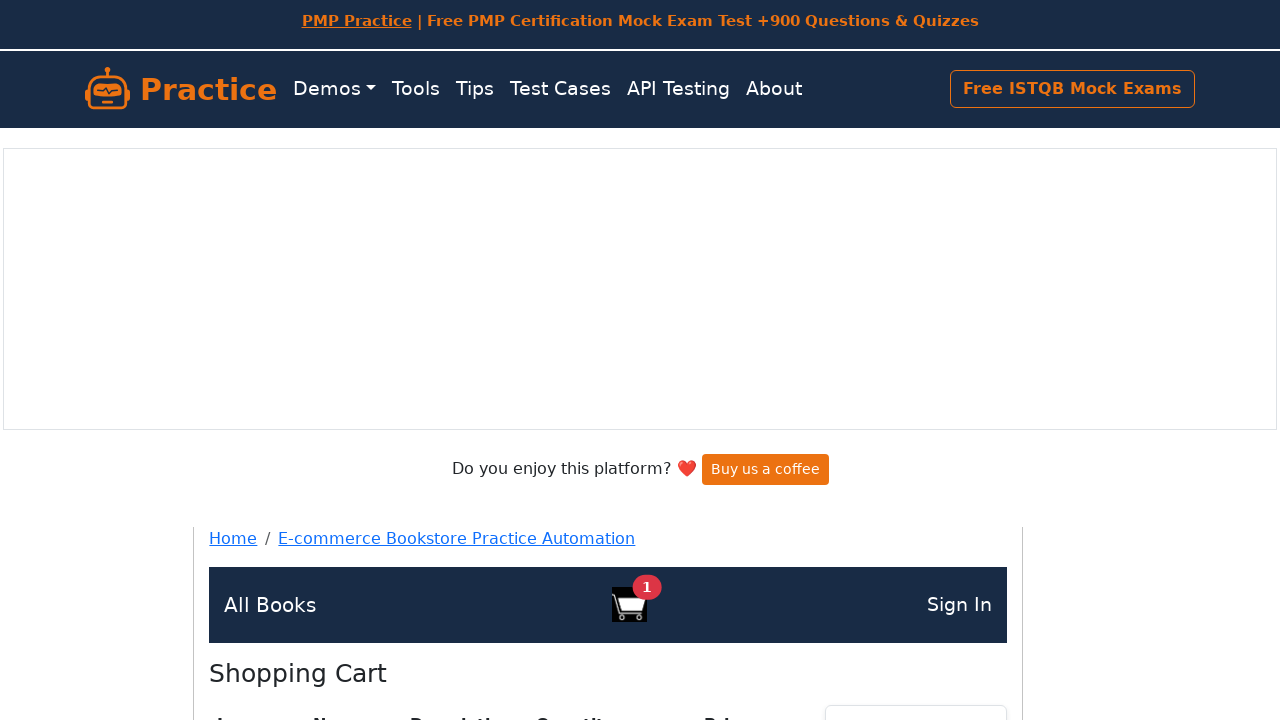

Verified 'Shopping Cart' heading is visible on cart page
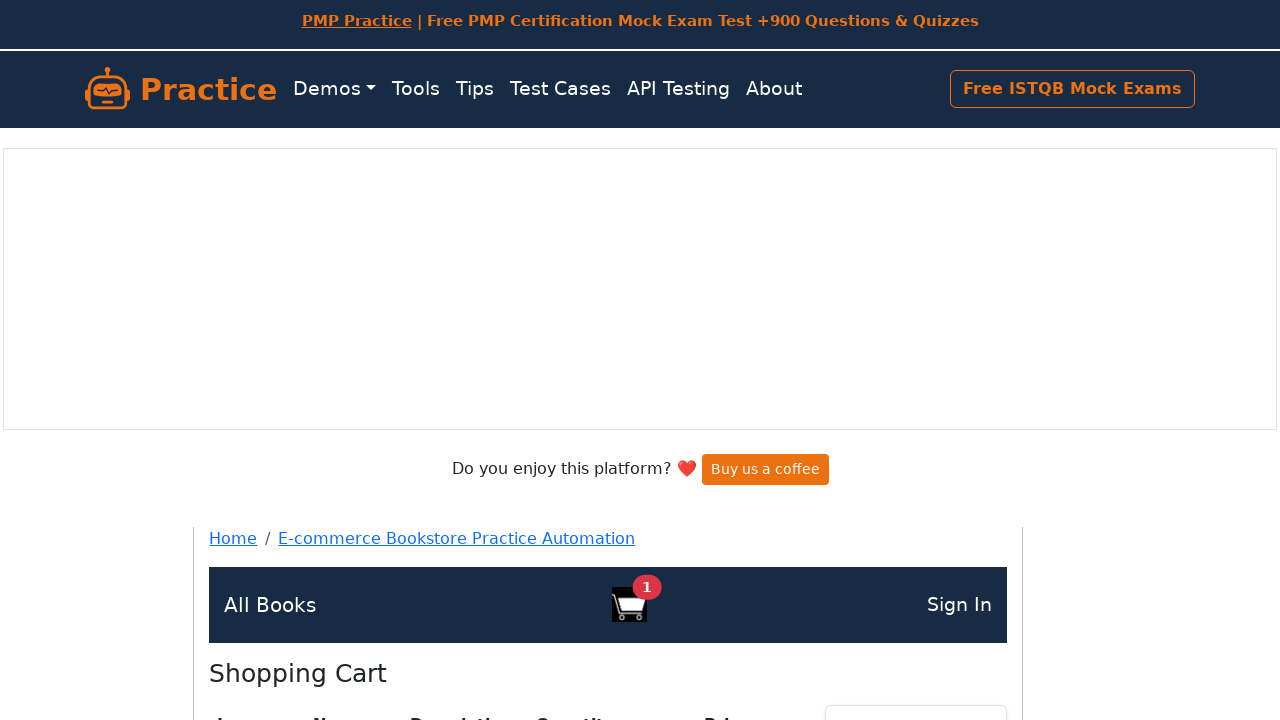

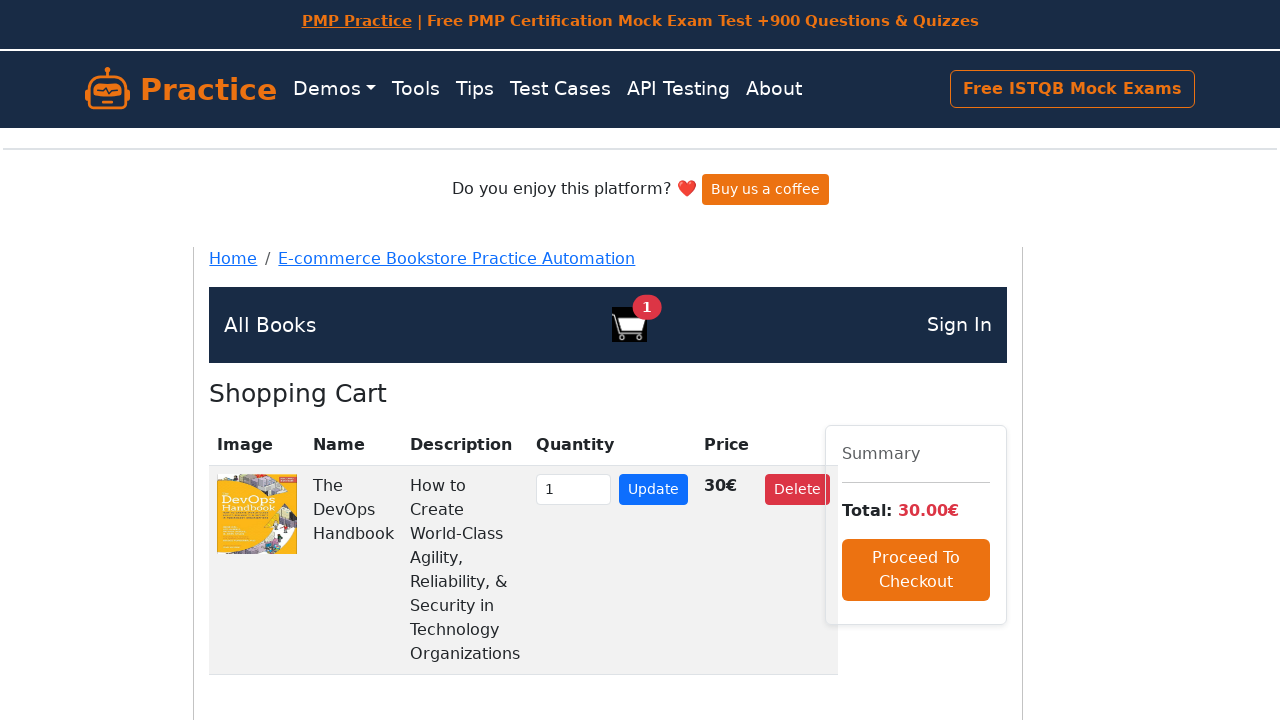